Tests a registration form by filling in personal details including first name, last name, address, email, phone number, selecting gender, checking hobbies, and selecting a skill from a dropdown.

Starting URL: http://demo.automationtesting.in/Register.html

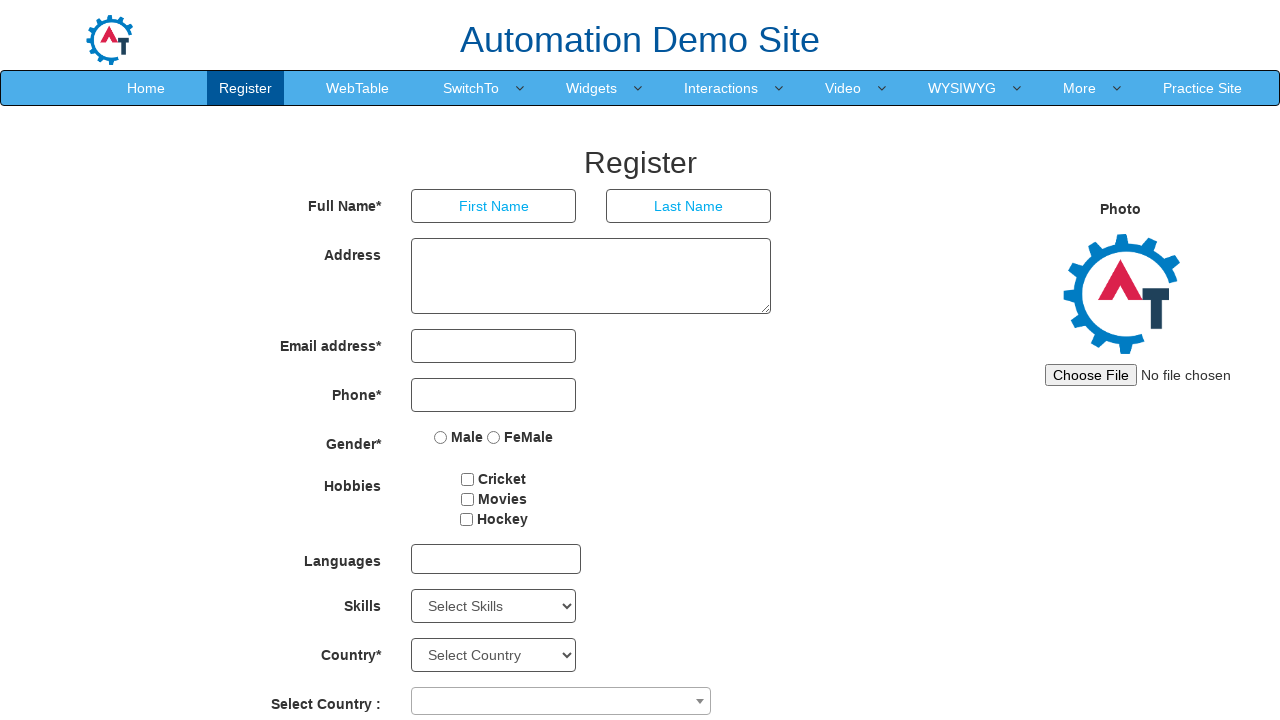

Filled first name field with 'Marcus' on input[ng-model='FirstName']
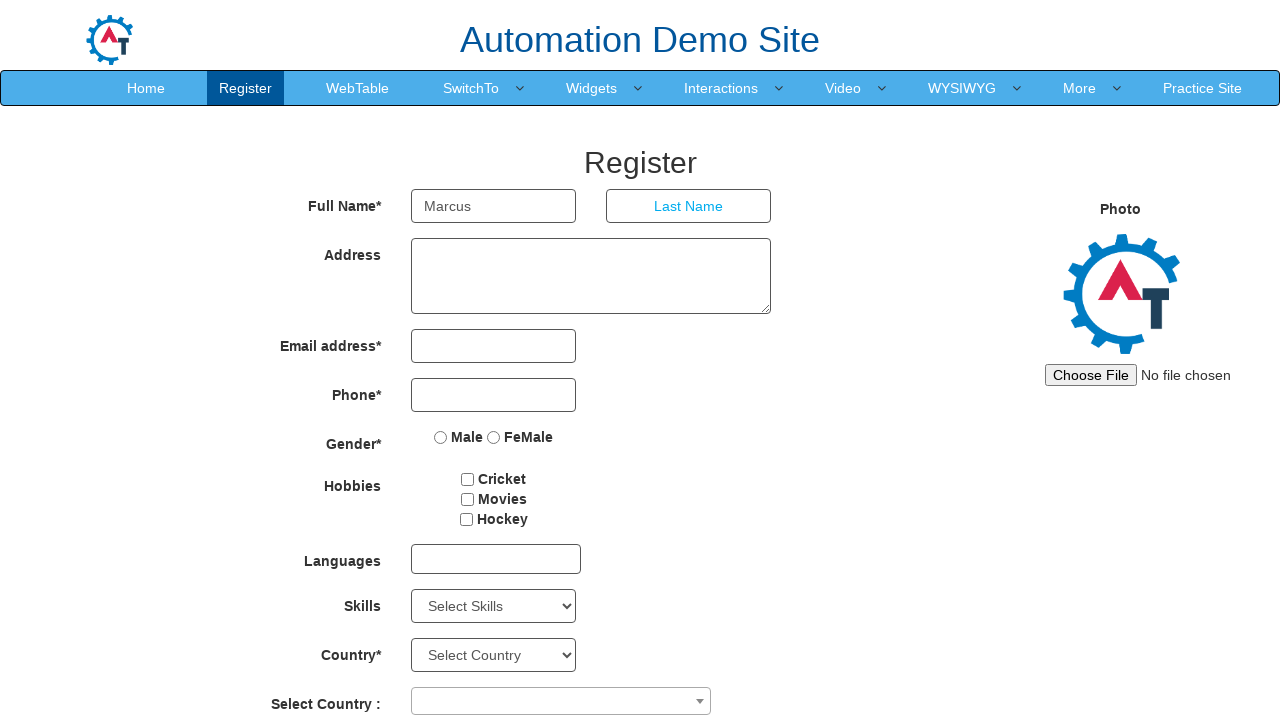

Filled last name field with 'Thompson' on input[ng-model='LastName']
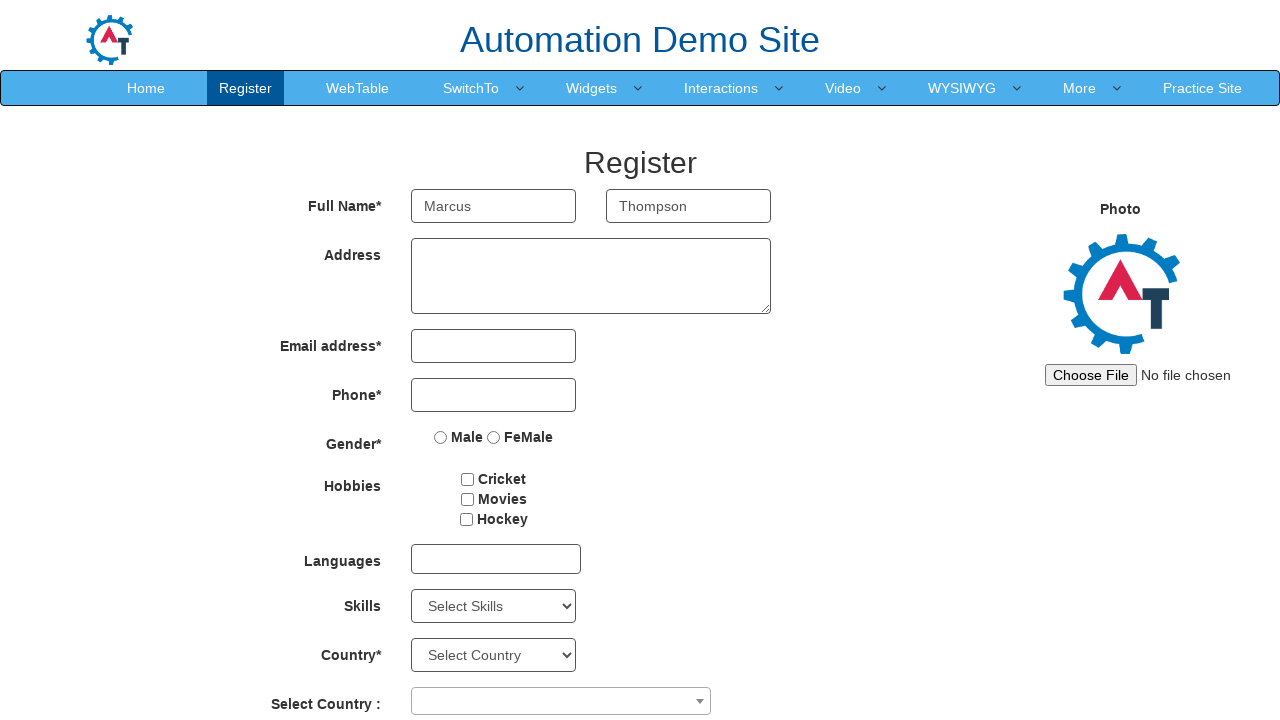

Filled address field with '123 Oak Street, Denver' on textarea[ng-model='Adress']
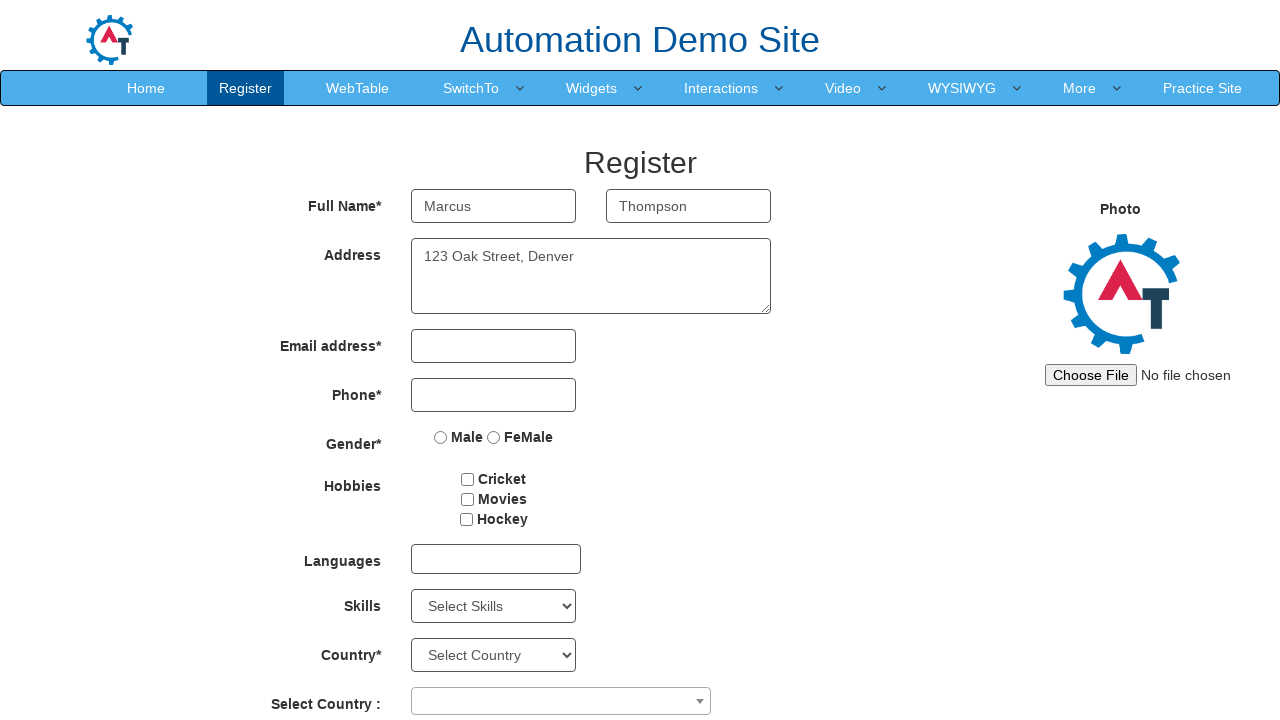

Filled email address field with 'marcus.thompson@example.com' on input[ng-model='EmailAdress']
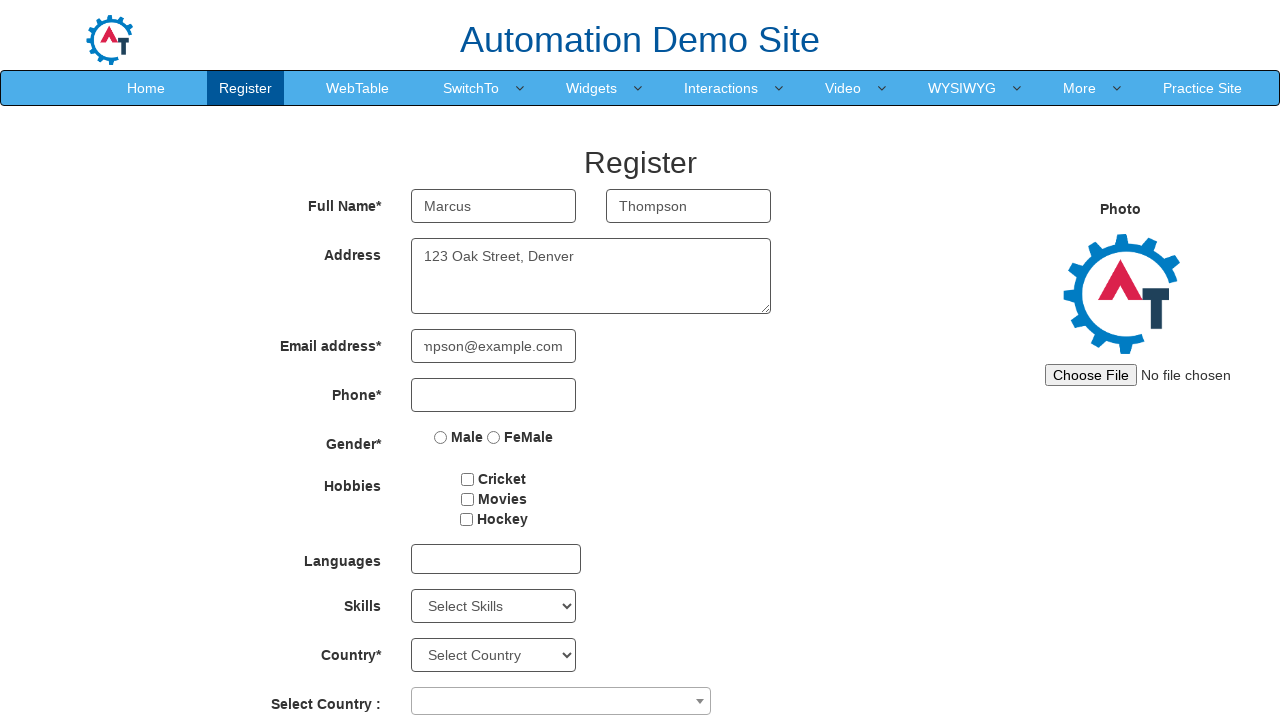

Filled phone number field with '5551234567' on input[ng-model='Phone']
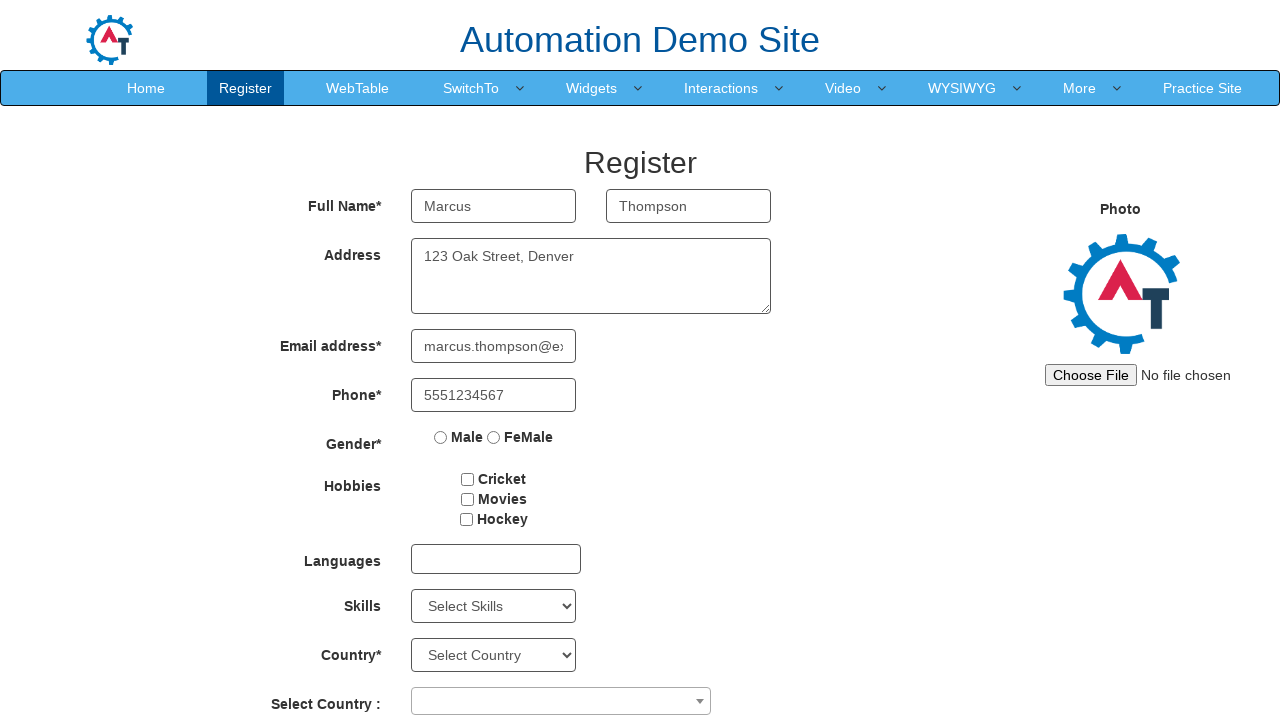

Selected Female gender option at (494, 437) on input[ng-model='radiovalue'][value='FeMale']
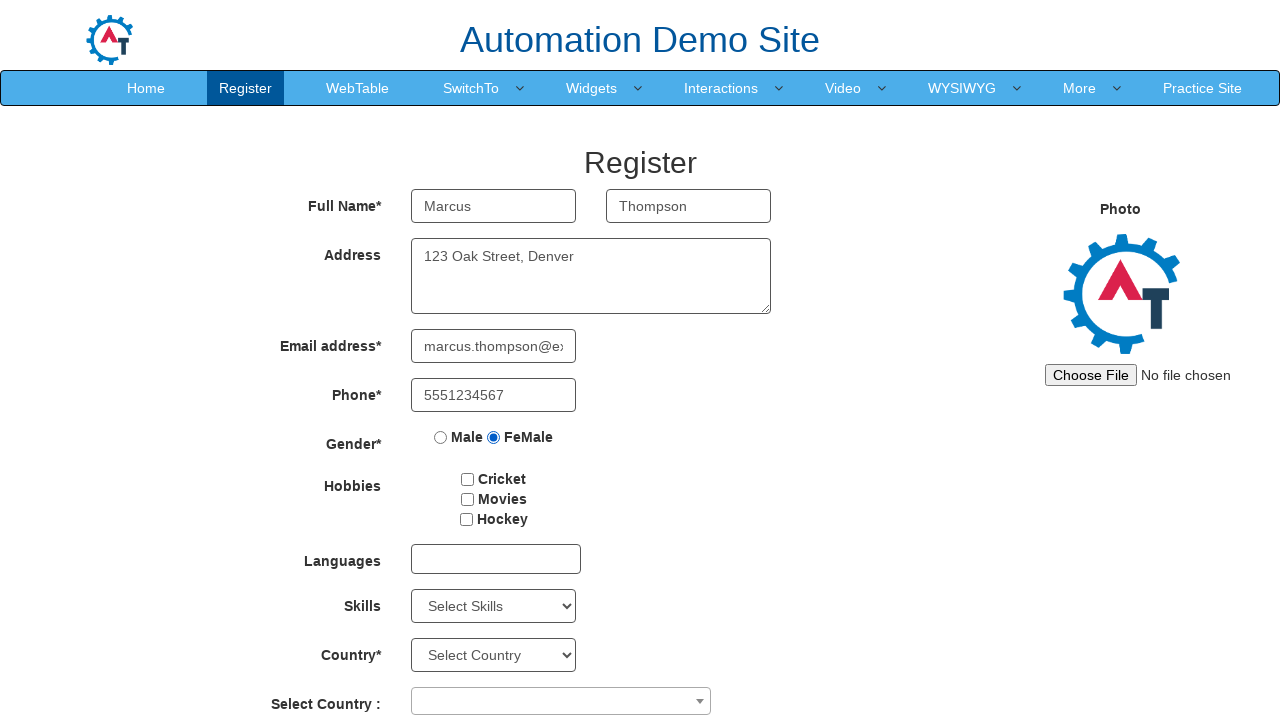

Selected Cricket hobby checkbox at (468, 479) on input[type='checkbox'][value='Cricket']
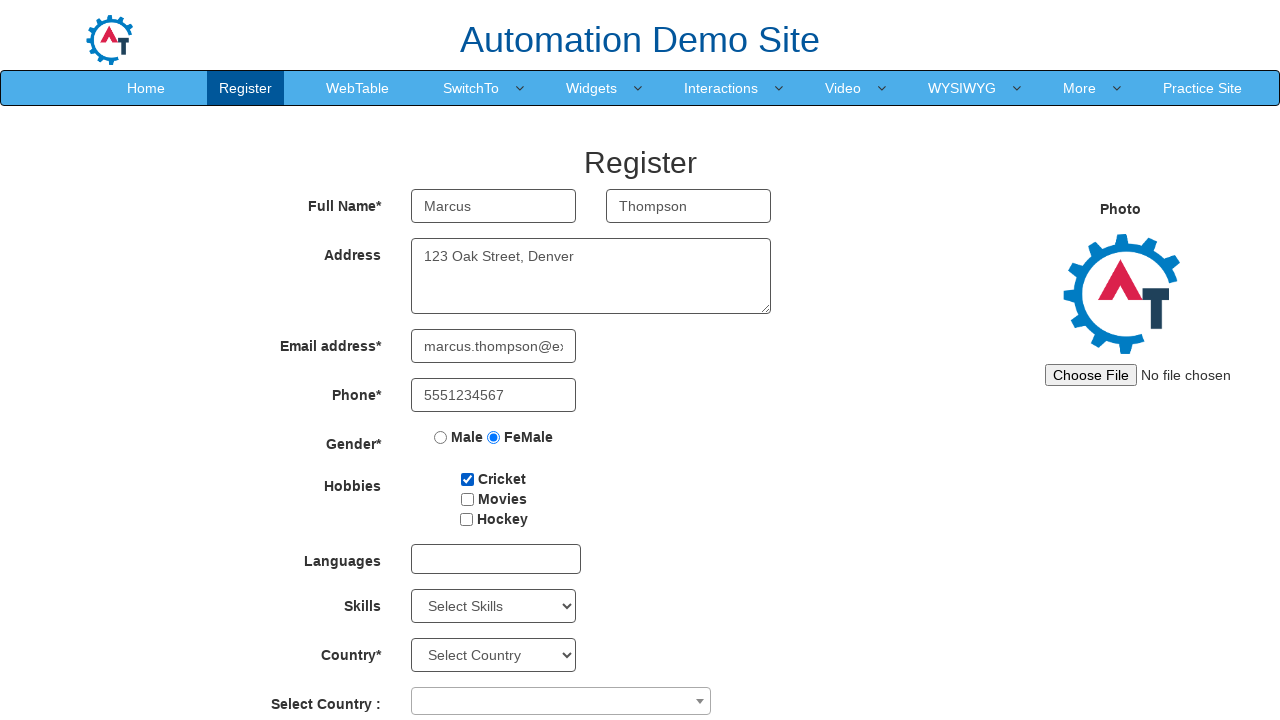

Selected Movies hobby checkbox at (467, 499) on input[type='checkbox'][value='Movies']
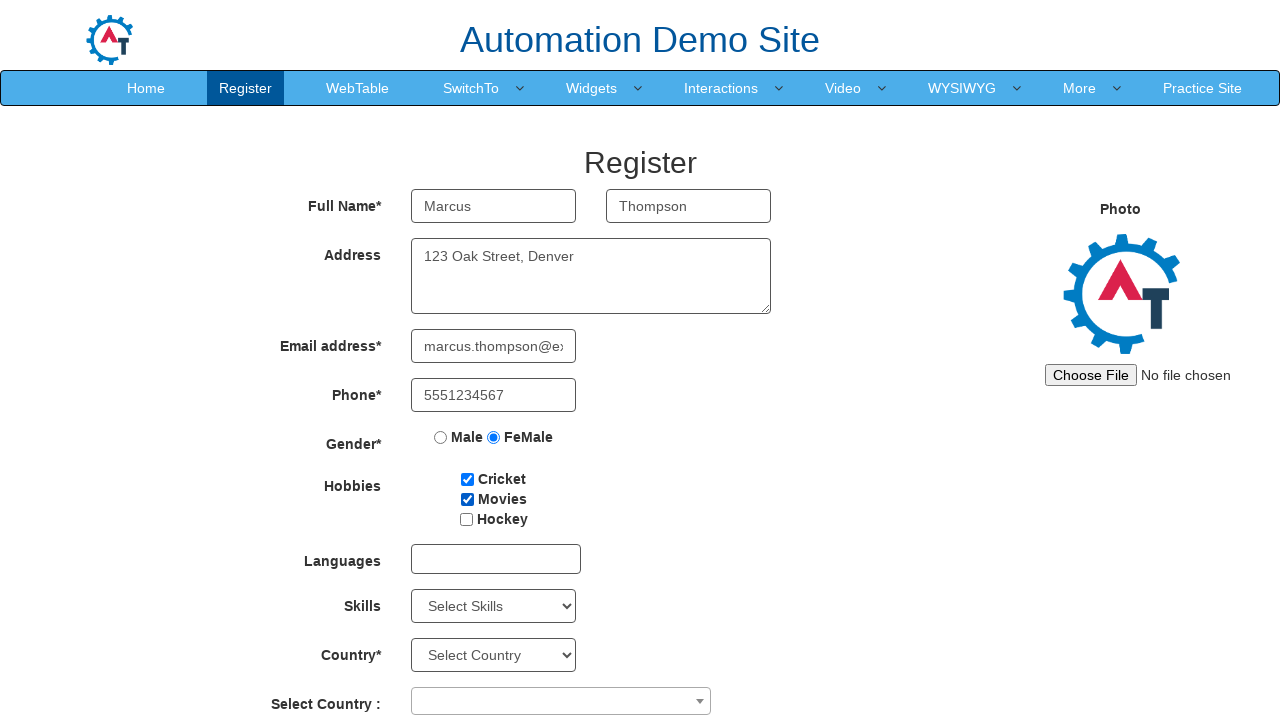

Selected 'Analytics' from Skills dropdown on #Skills
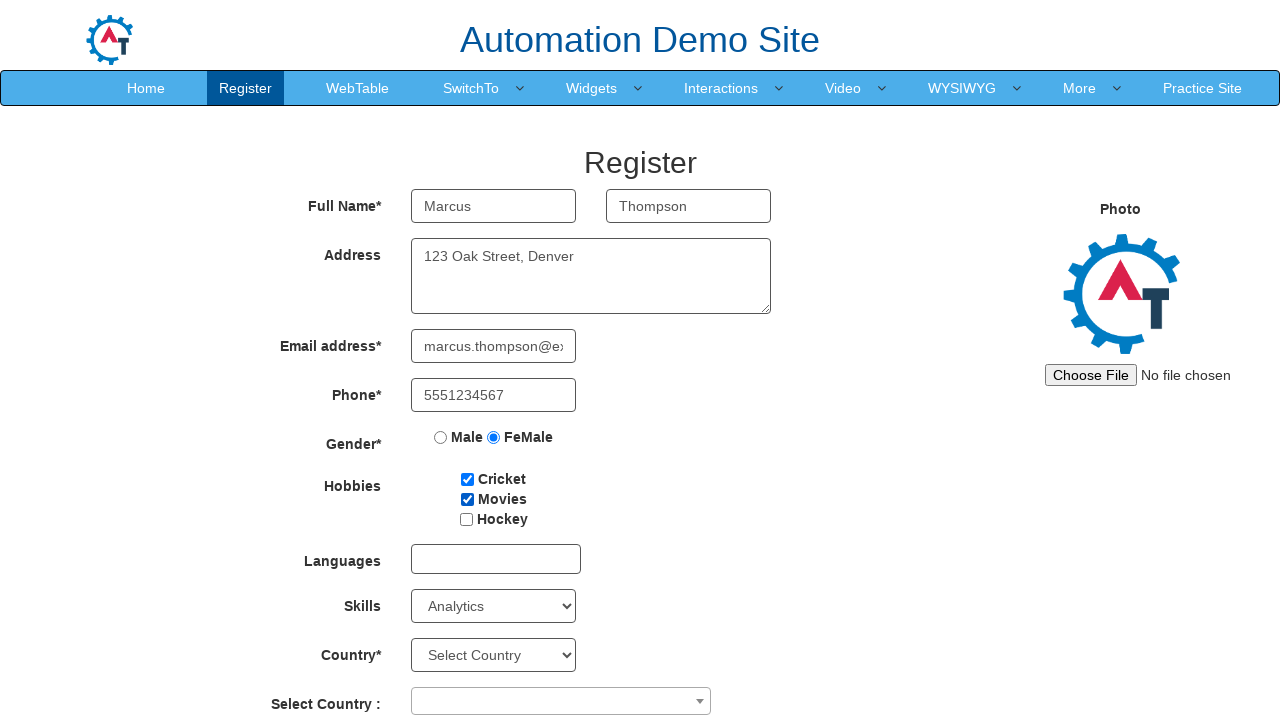

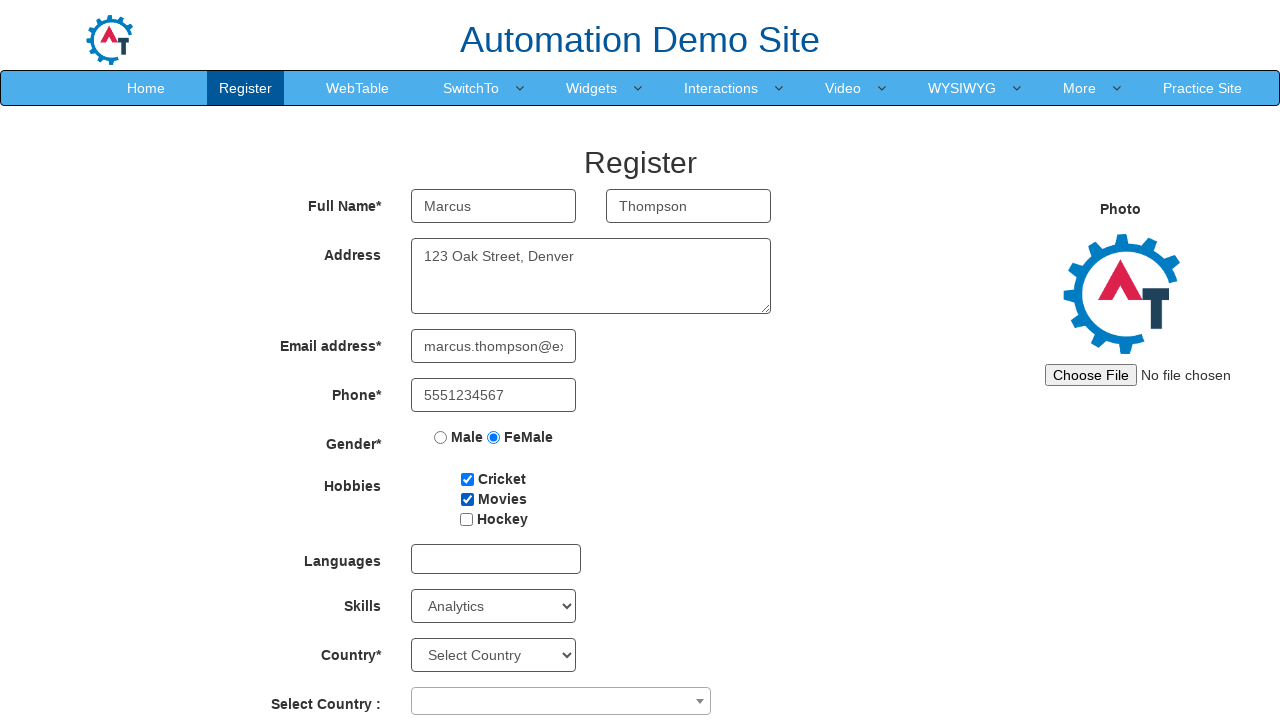